Tests the Banco Nación Argentina website by opening the historical dollar rates panel, filling in date range fields after removing readonly attributes, and triggering a download action.

Starting URL: https://www.bna.com.ar/Personas

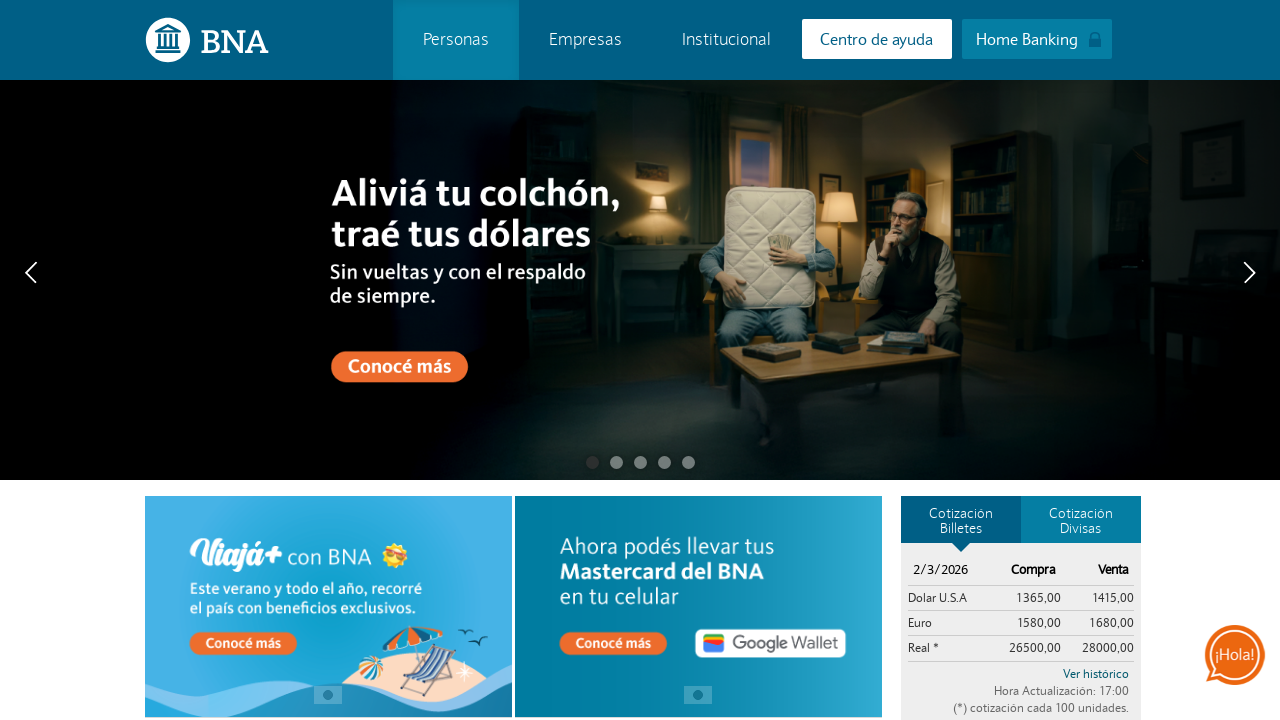

Waited for page to load (networkidle state)
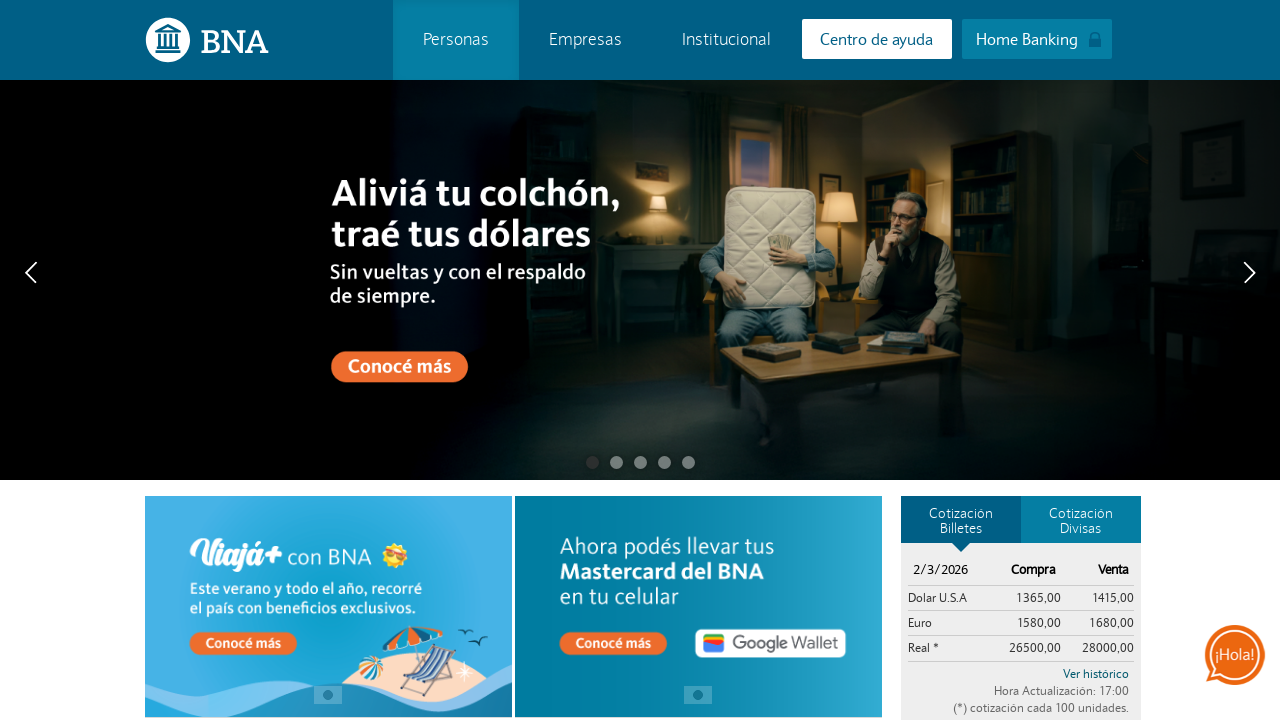

Clicked button to open historical dollar rates panel at (1021, 672) on #buttonHistoricoBilletes
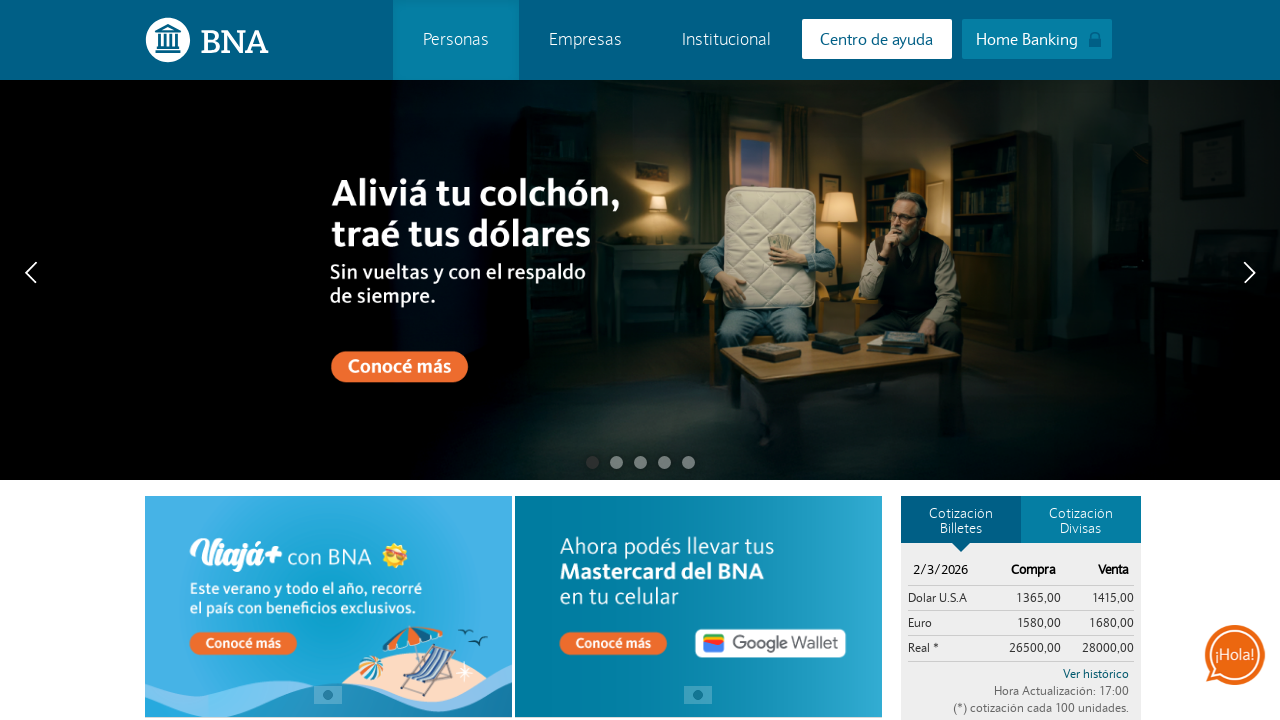

Start date input field is now visible
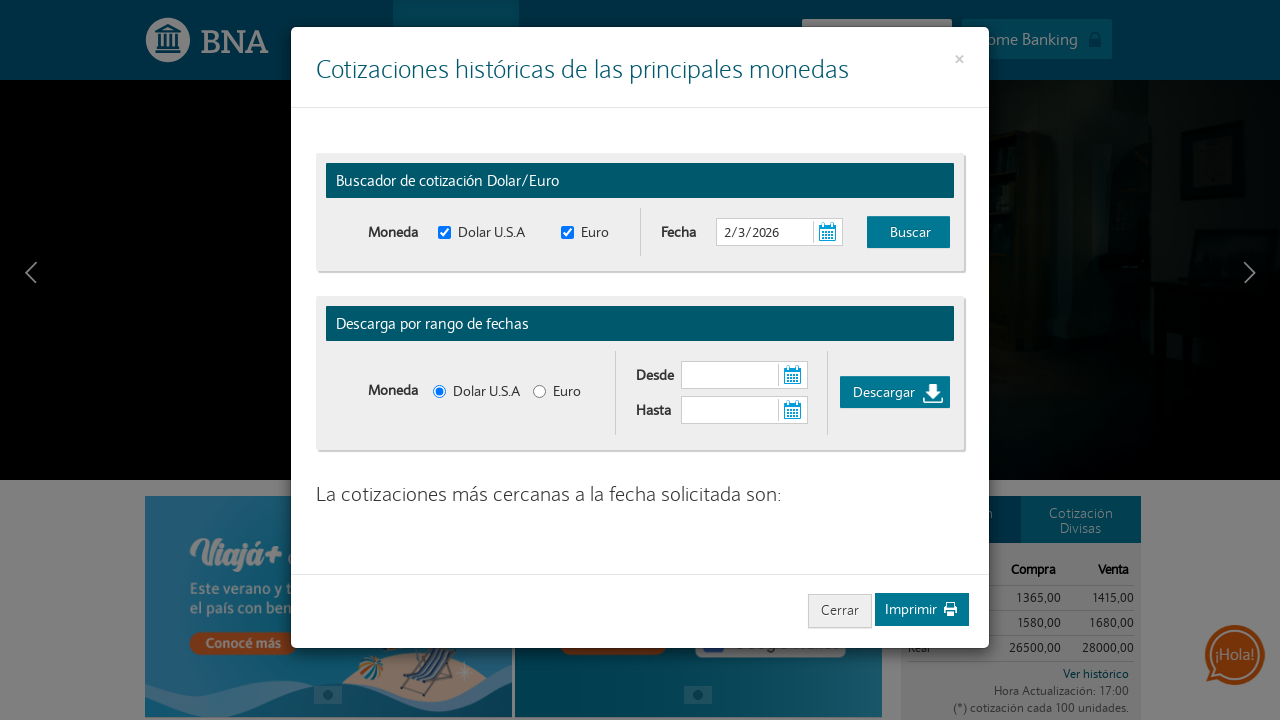

End date input field is now visible
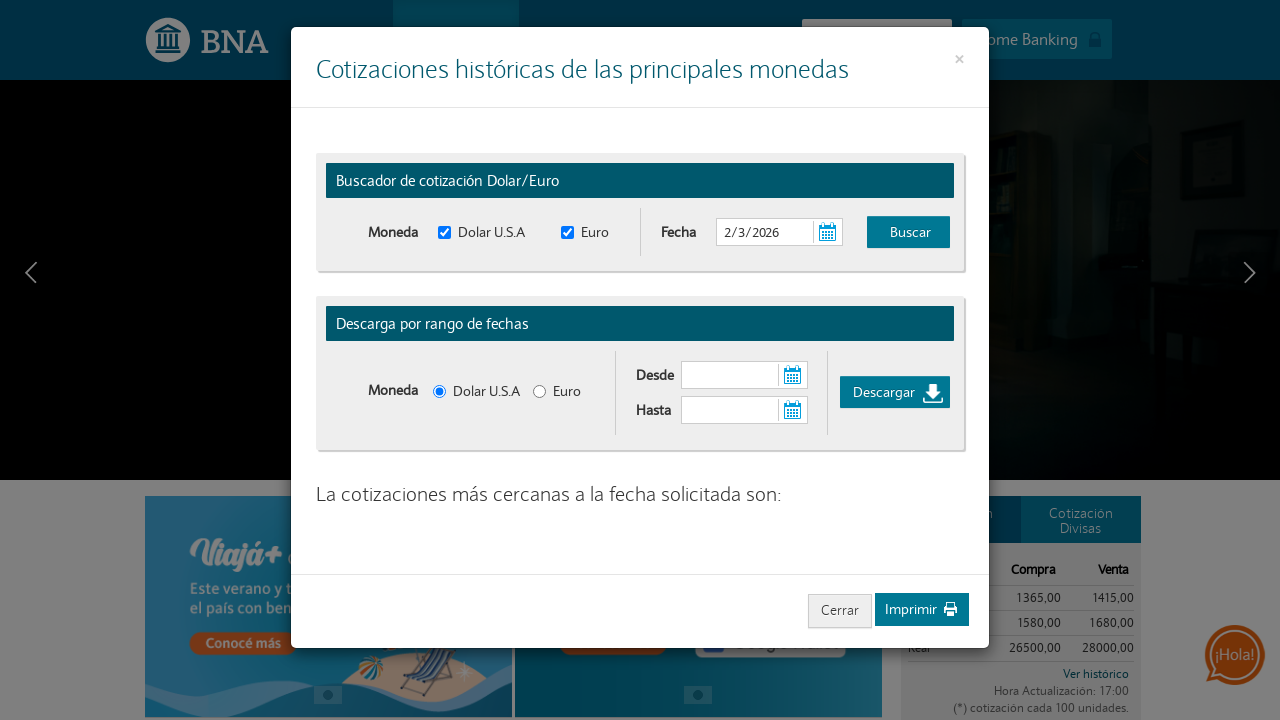

Removed readonly attribute from start date input
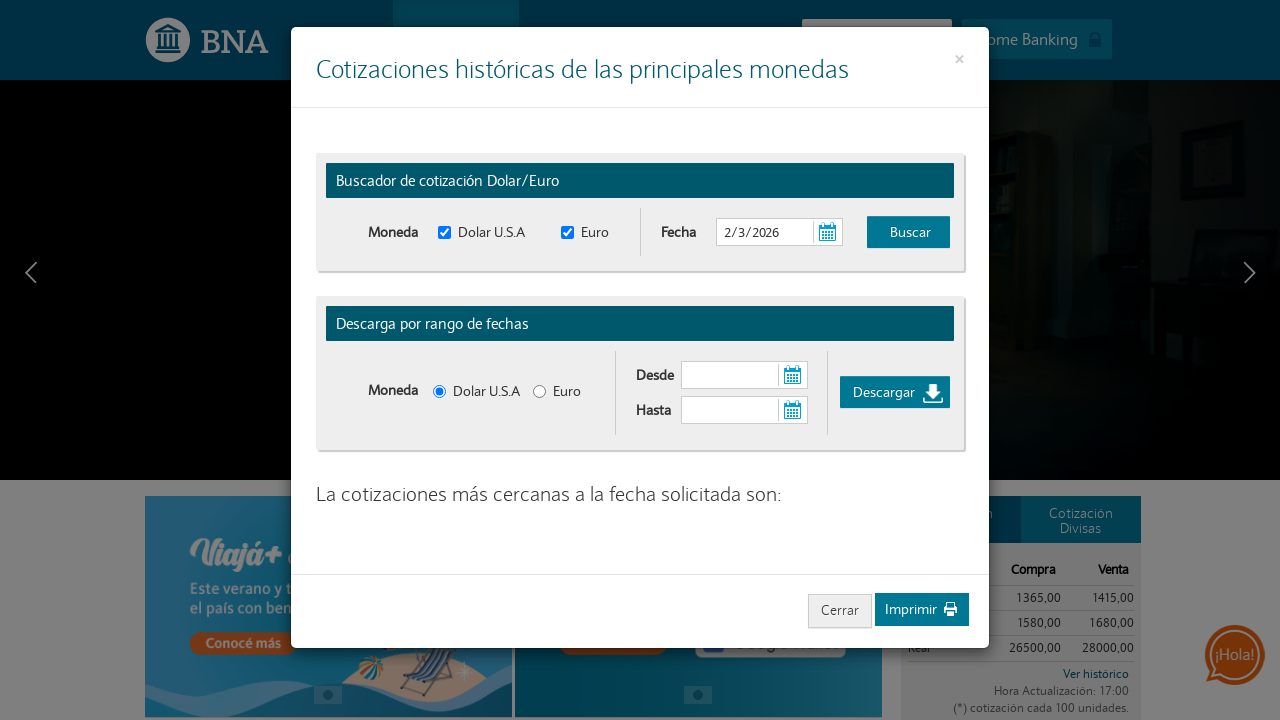

Removed readonly attribute from end date input
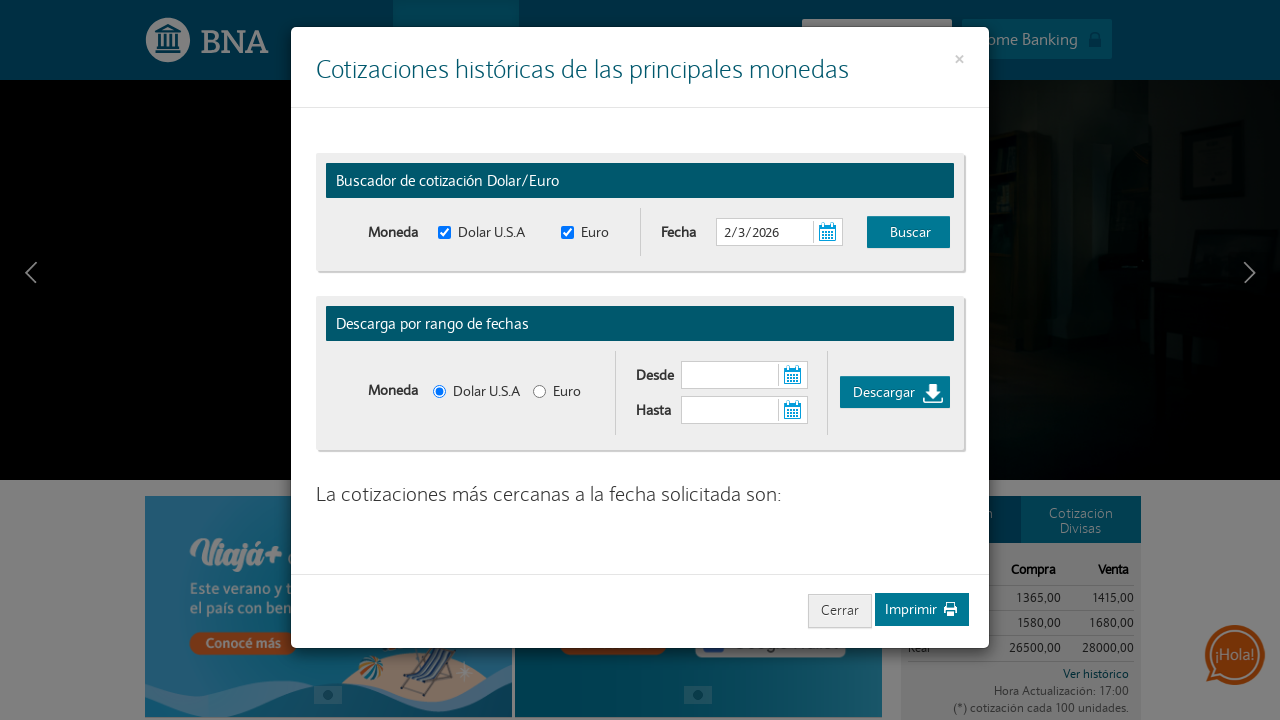

Filled start date field with 01/01/2003 on #fechaDesde
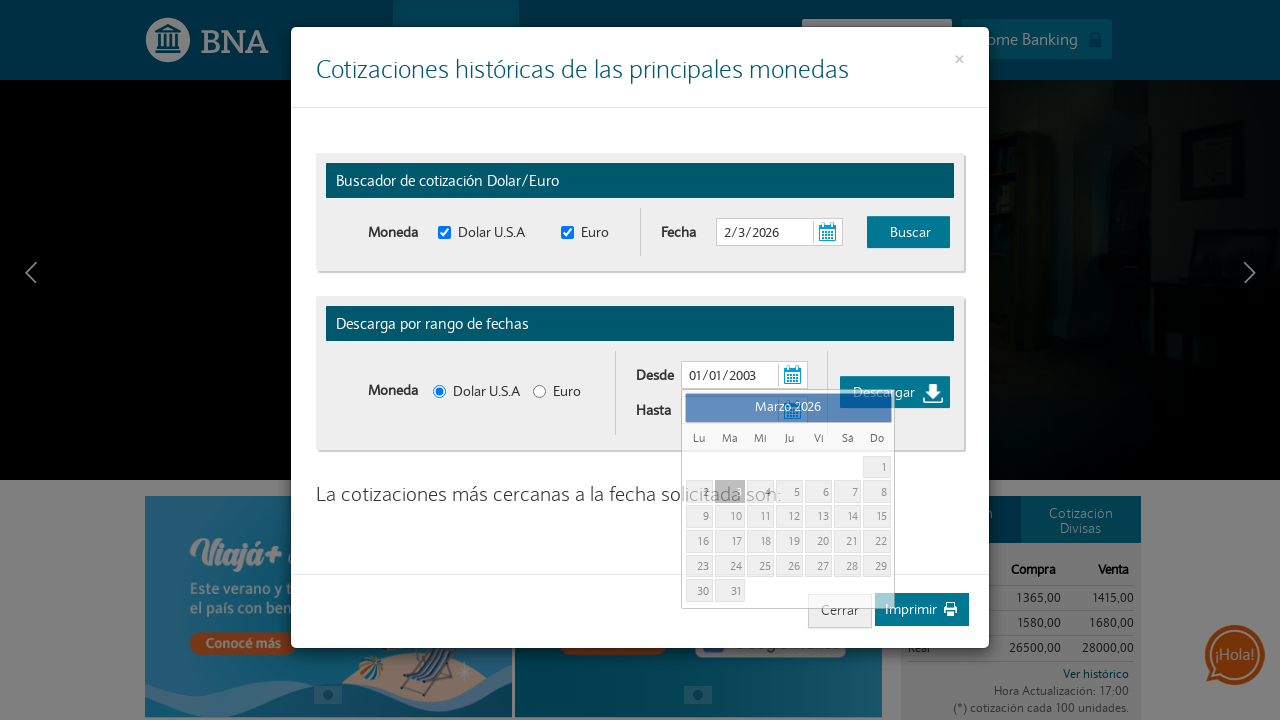

Filled end date field with 15/03/2024 on #fechaHasta
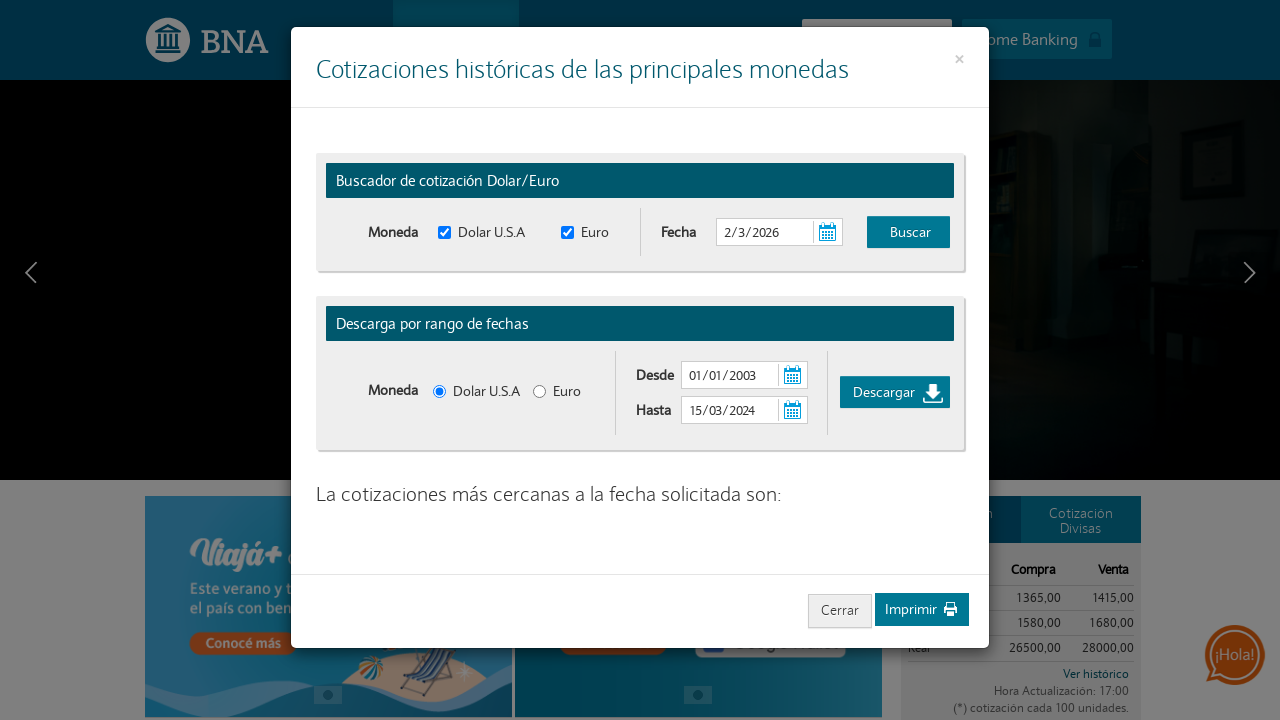

Clicked download button to initiate historical rates export at (895, 392) on #DescargarID
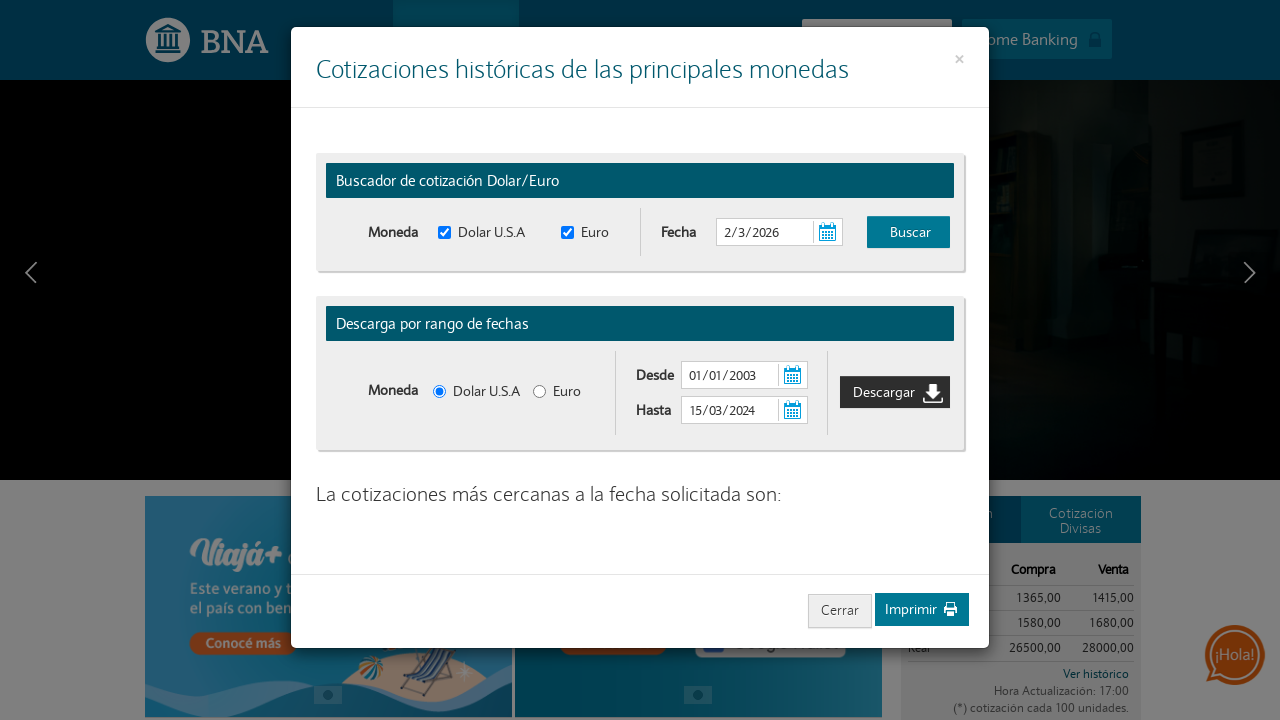

Waited 3 seconds for download action to complete
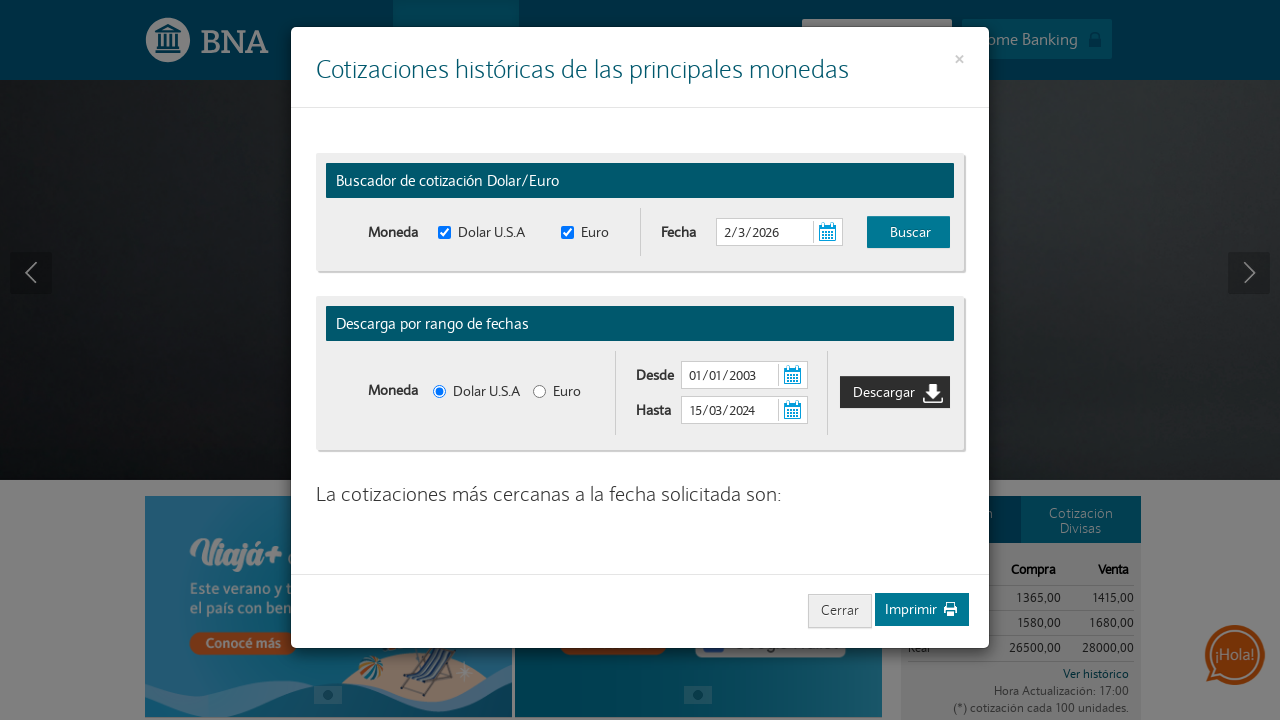

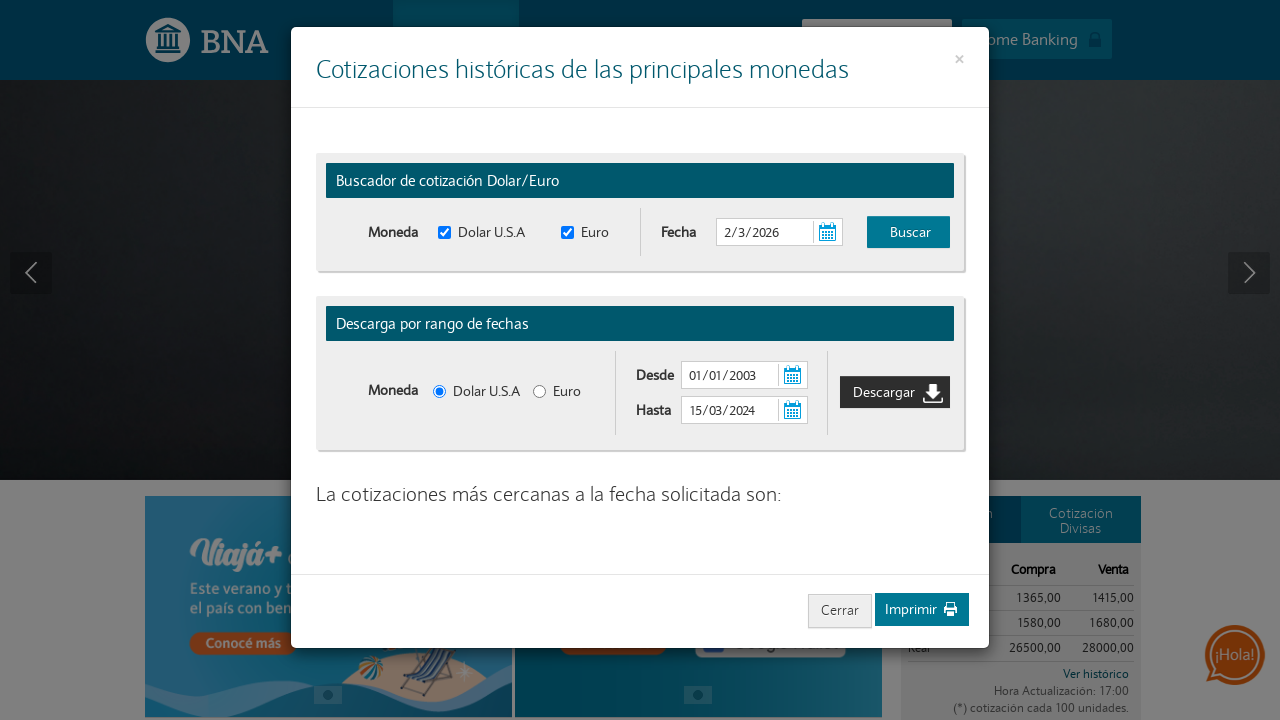